Tests that whitespace is trimmed from edited todo text

Starting URL: https://demo.playwright.dev/todomvc

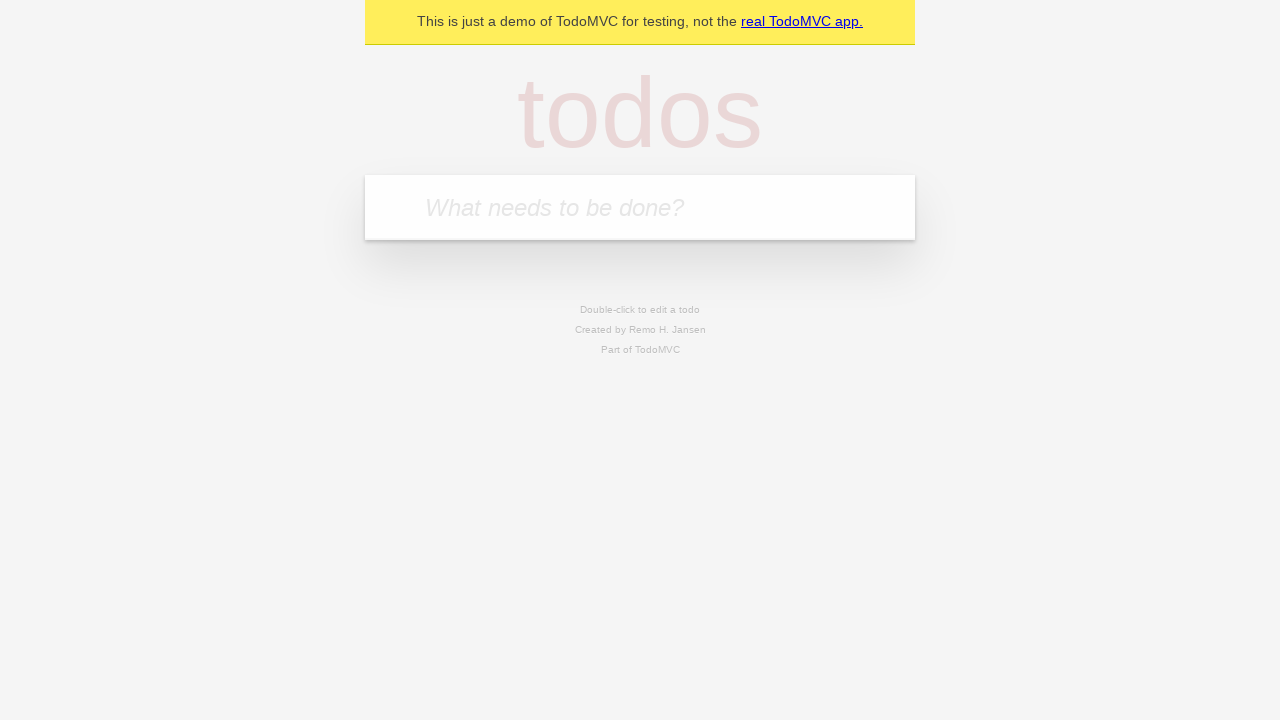

Filled new todo field with 'buy some cheese' on internal:attr=[placeholder="What needs to be done?"i]
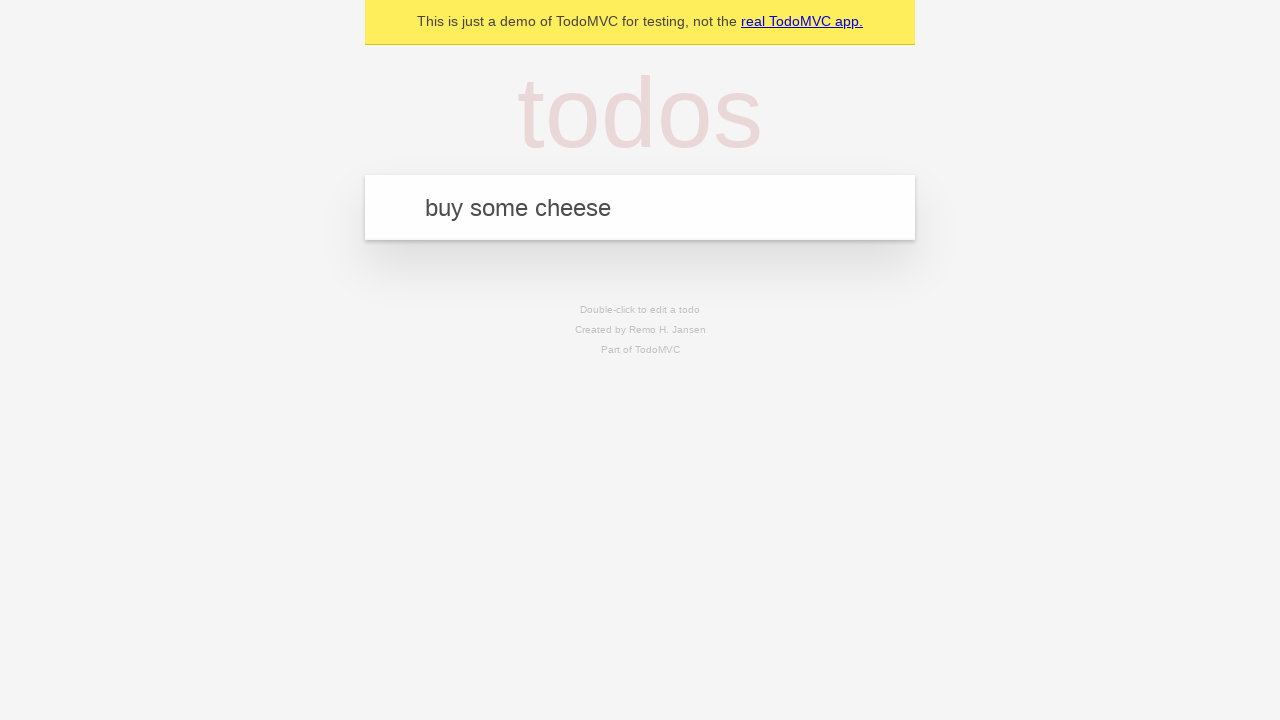

Pressed Enter to create todo 'buy some cheese' on internal:attr=[placeholder="What needs to be done?"i]
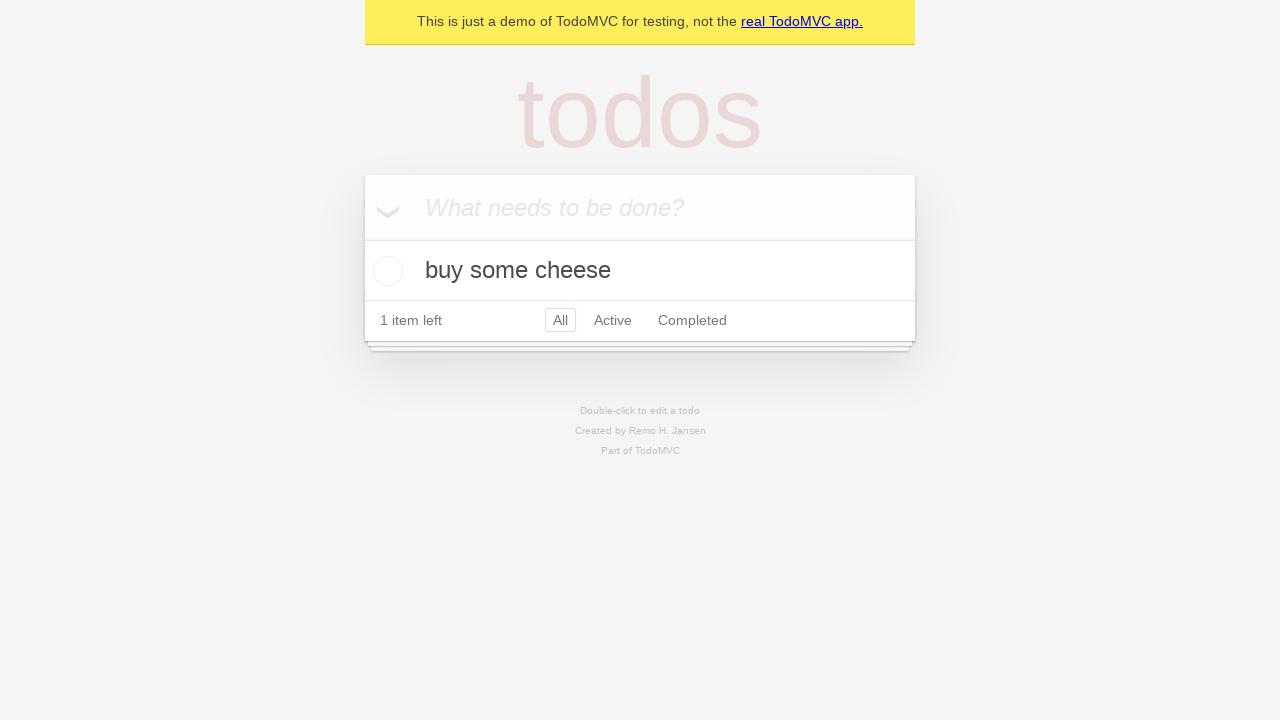

Filled new todo field with 'feed the cat' on internal:attr=[placeholder="What needs to be done?"i]
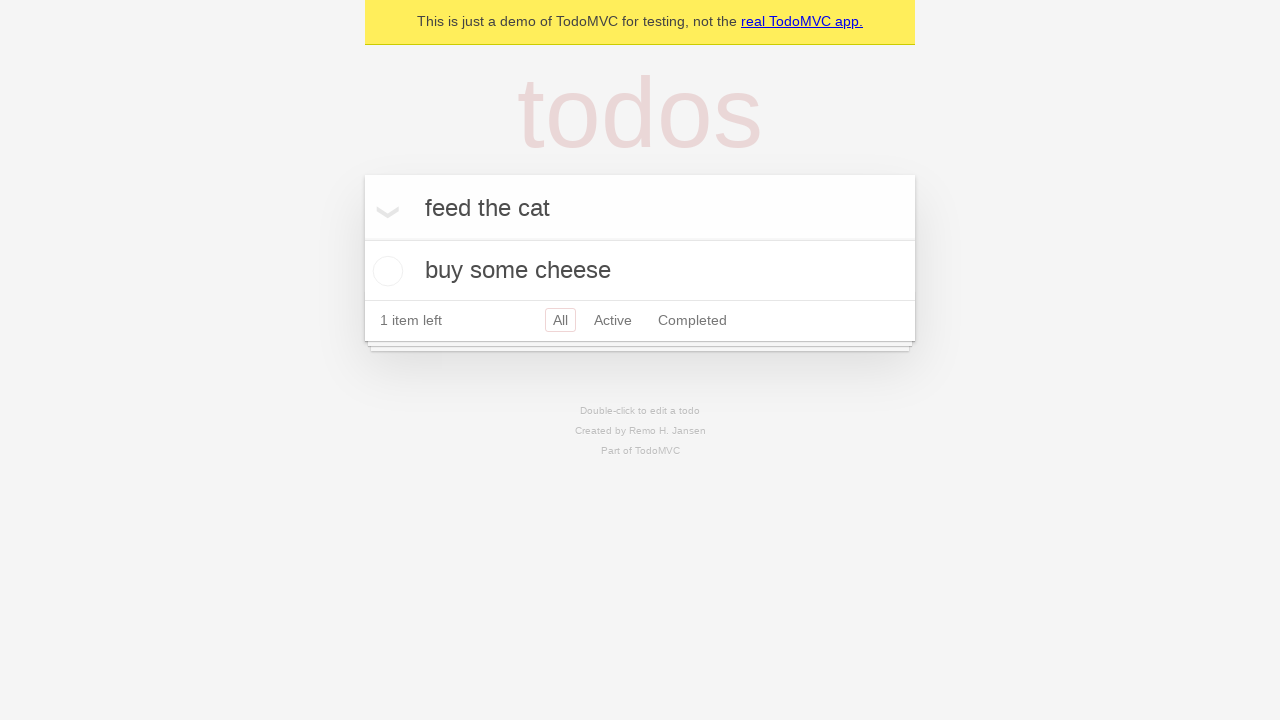

Pressed Enter to create todo 'feed the cat' on internal:attr=[placeholder="What needs to be done?"i]
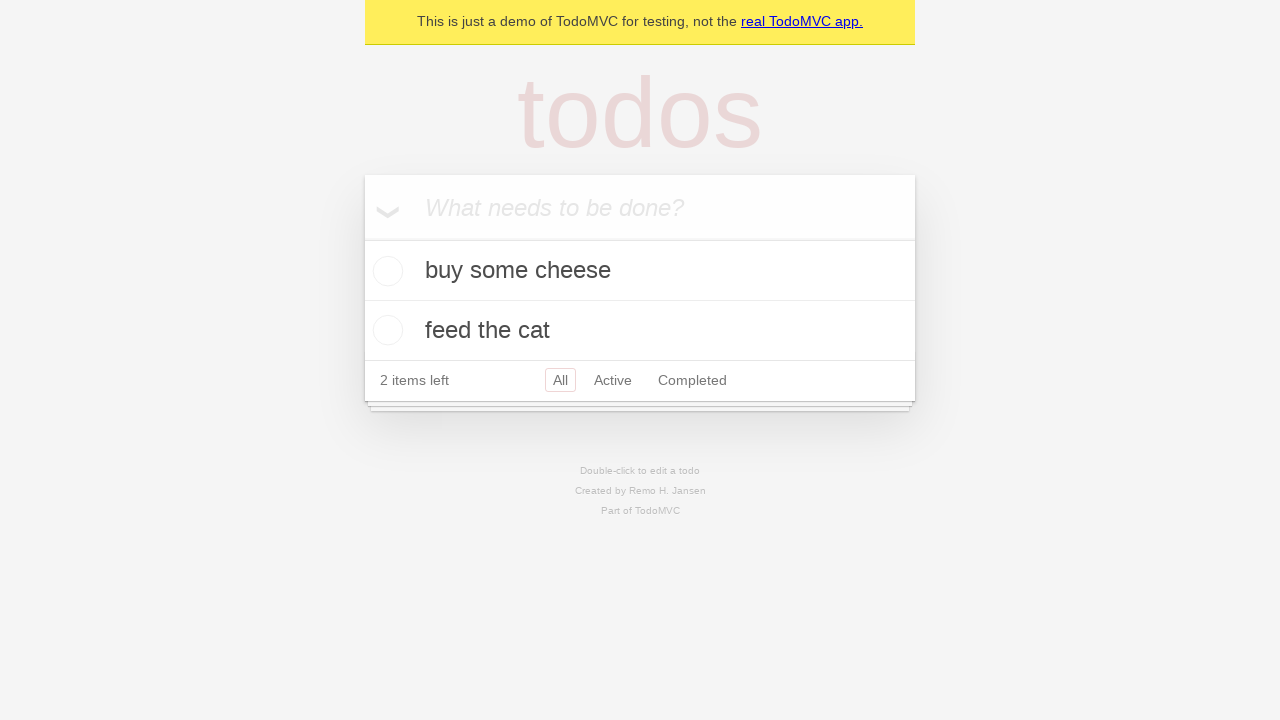

Filled new todo field with 'book a doctors appointment' on internal:attr=[placeholder="What needs to be done?"i]
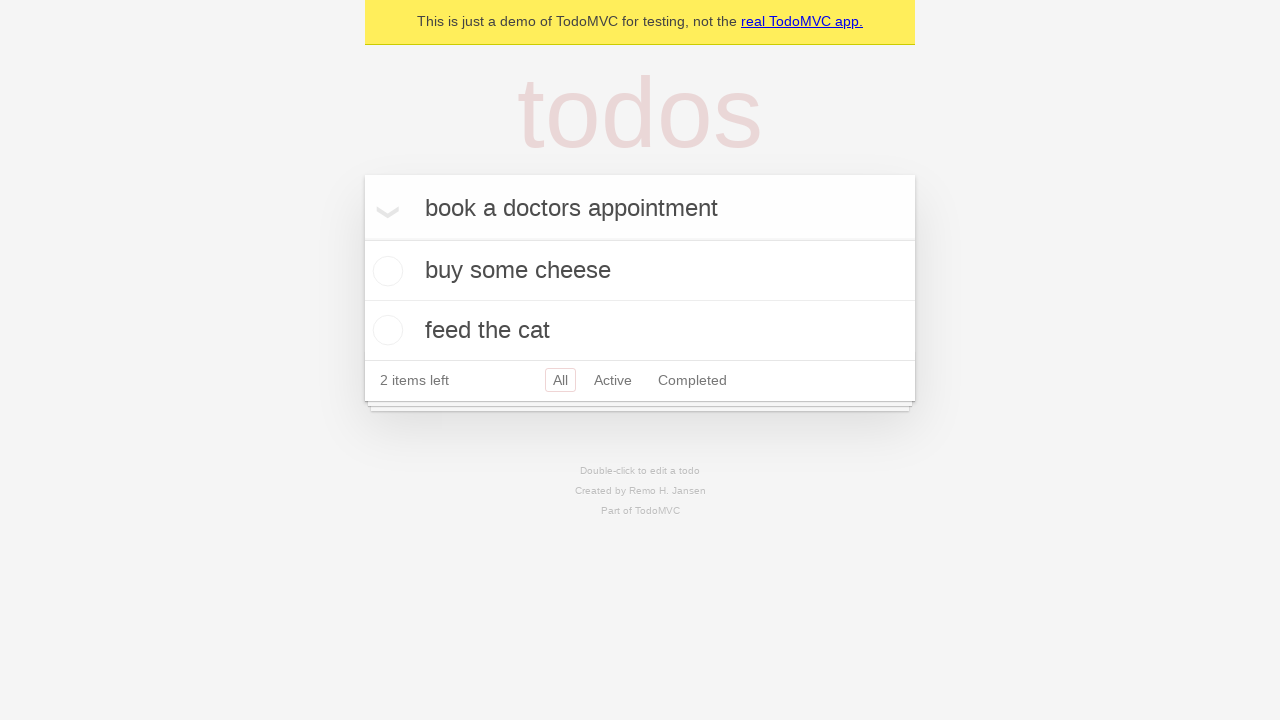

Pressed Enter to create todo 'book a doctors appointment' on internal:attr=[placeholder="What needs to be done?"i]
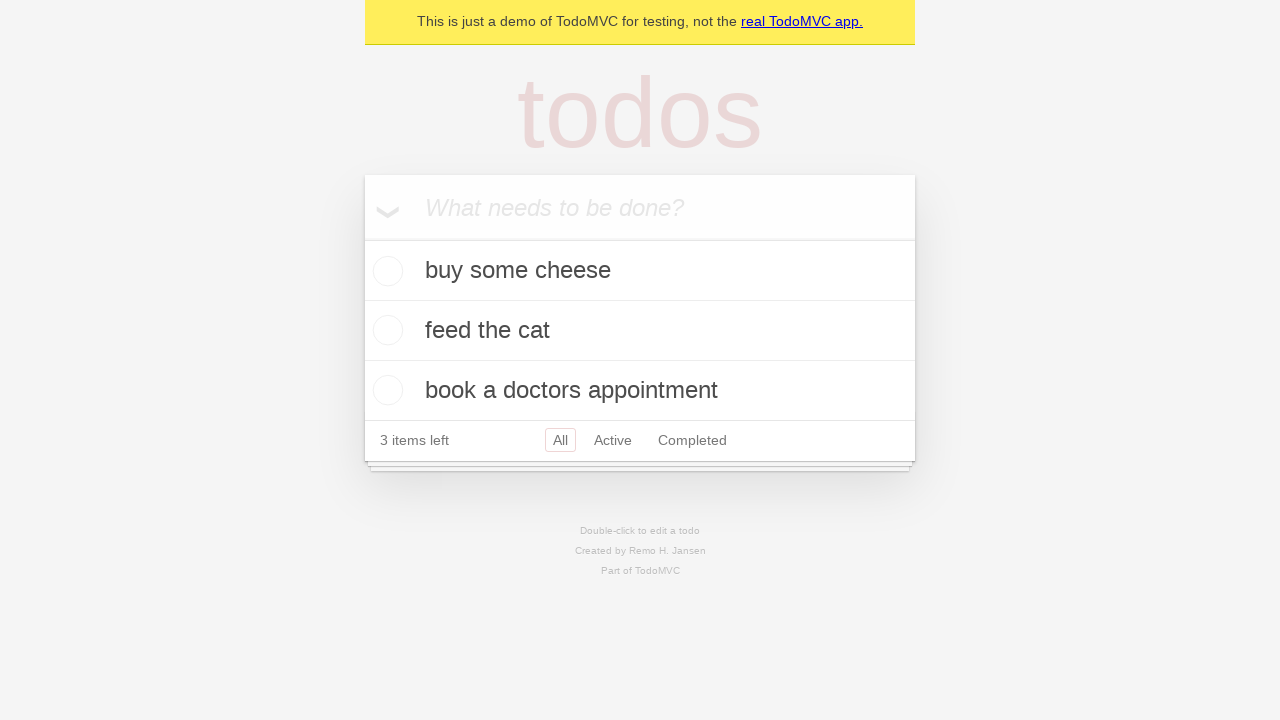

Waited for all 3 default todos to be created
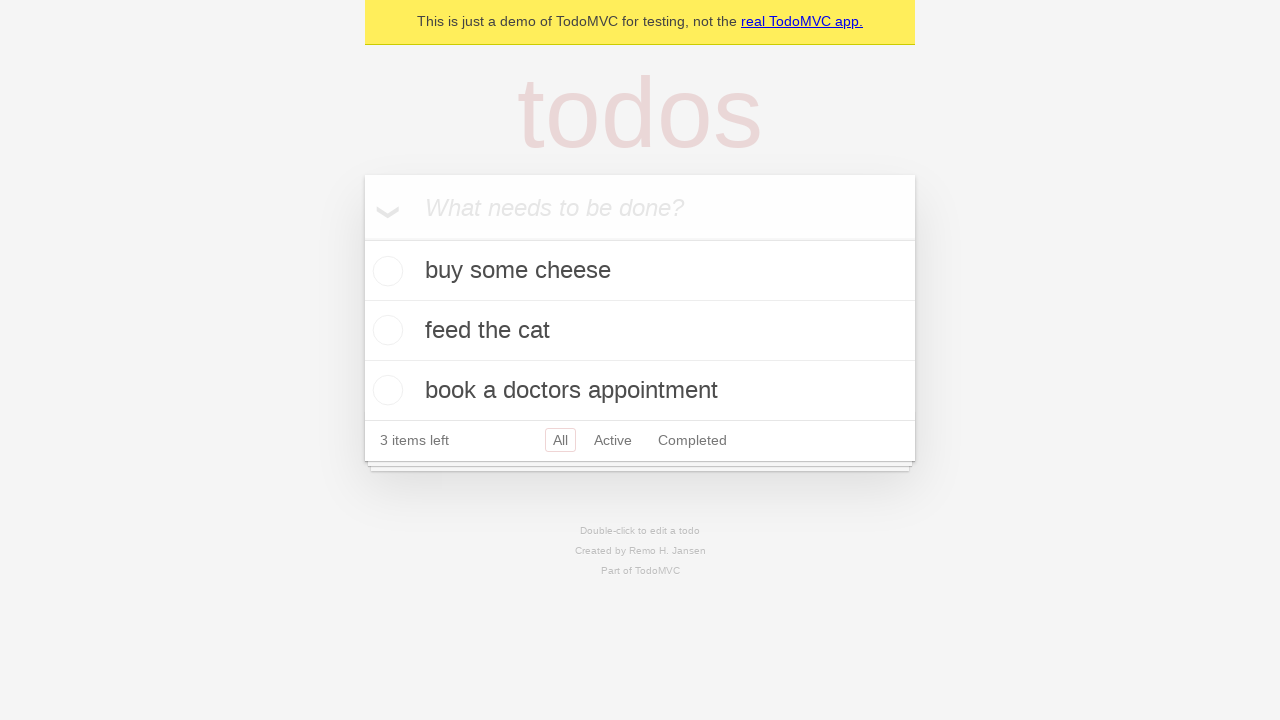

Double-clicked second todo item to enter edit mode at (640, 331) on internal:testid=[data-testid="todo-item"s] >> nth=1
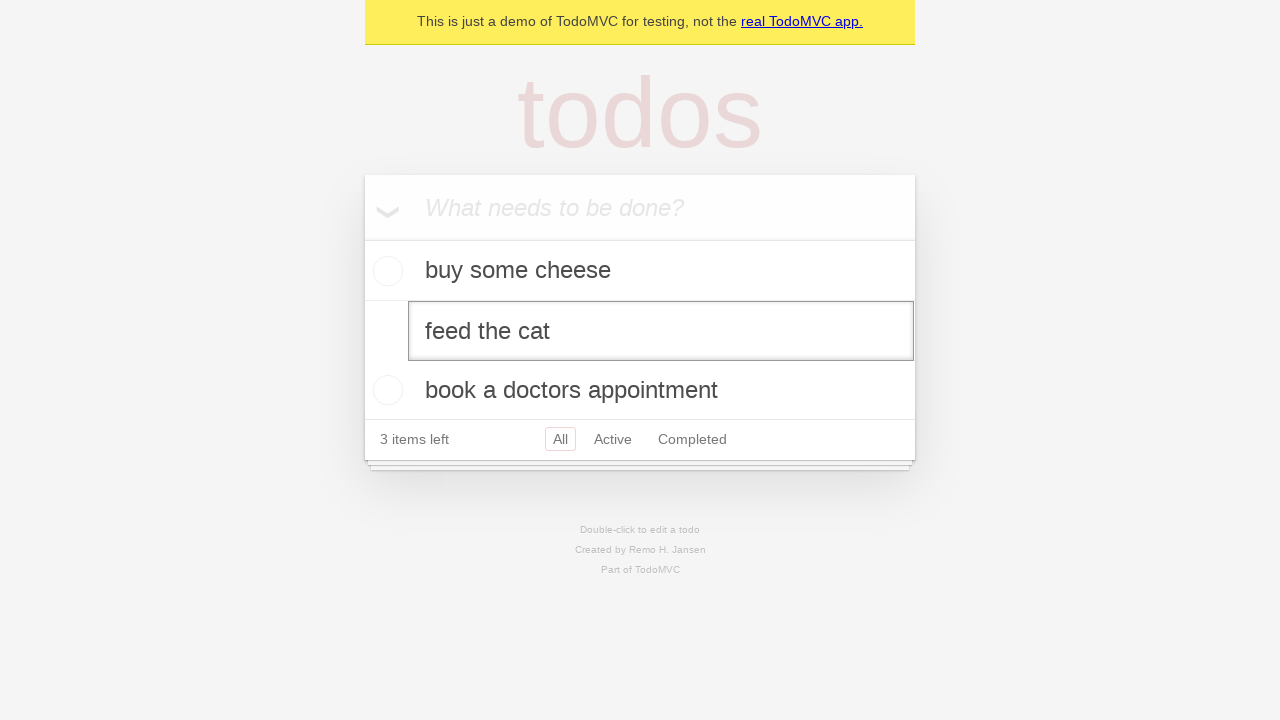

Filled edit field with text containing leading and trailing whitespace on internal:testid=[data-testid="todo-item"s] >> nth=1 >> internal:role=textbox[nam
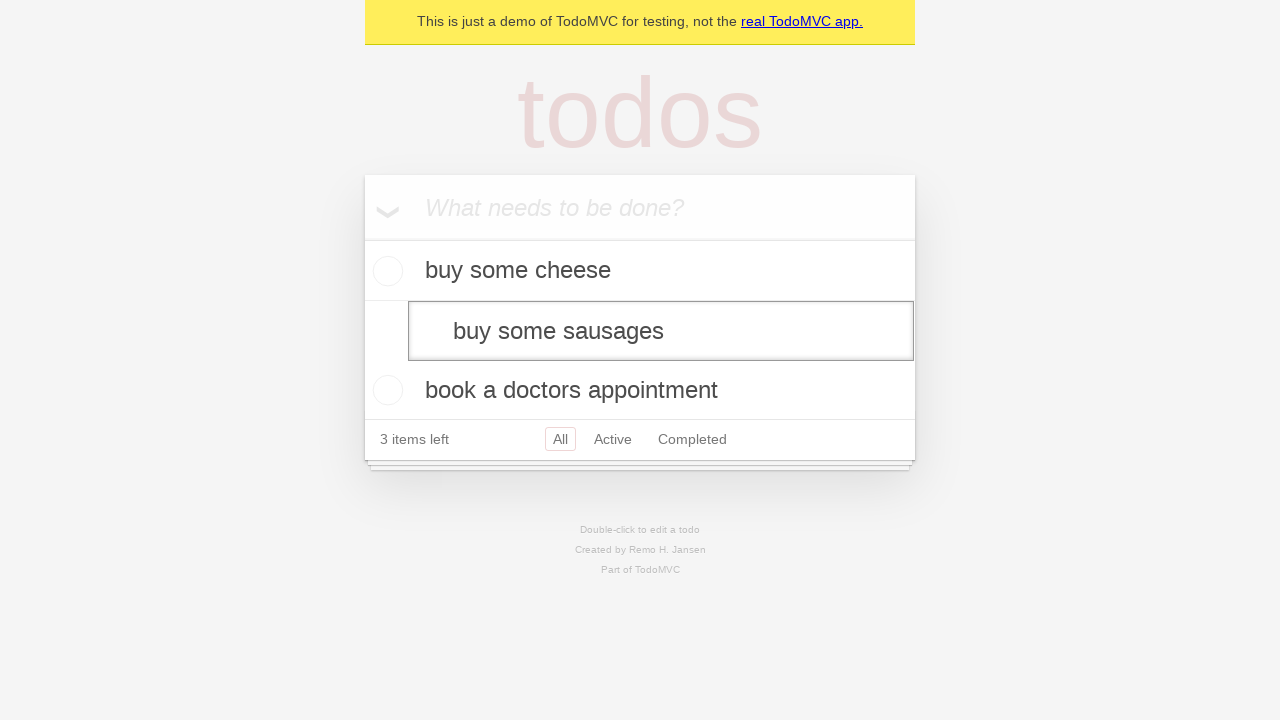

Pressed Enter to save edited todo and verify whitespace is trimmed on internal:testid=[data-testid="todo-item"s] >> nth=1 >> internal:role=textbox[nam
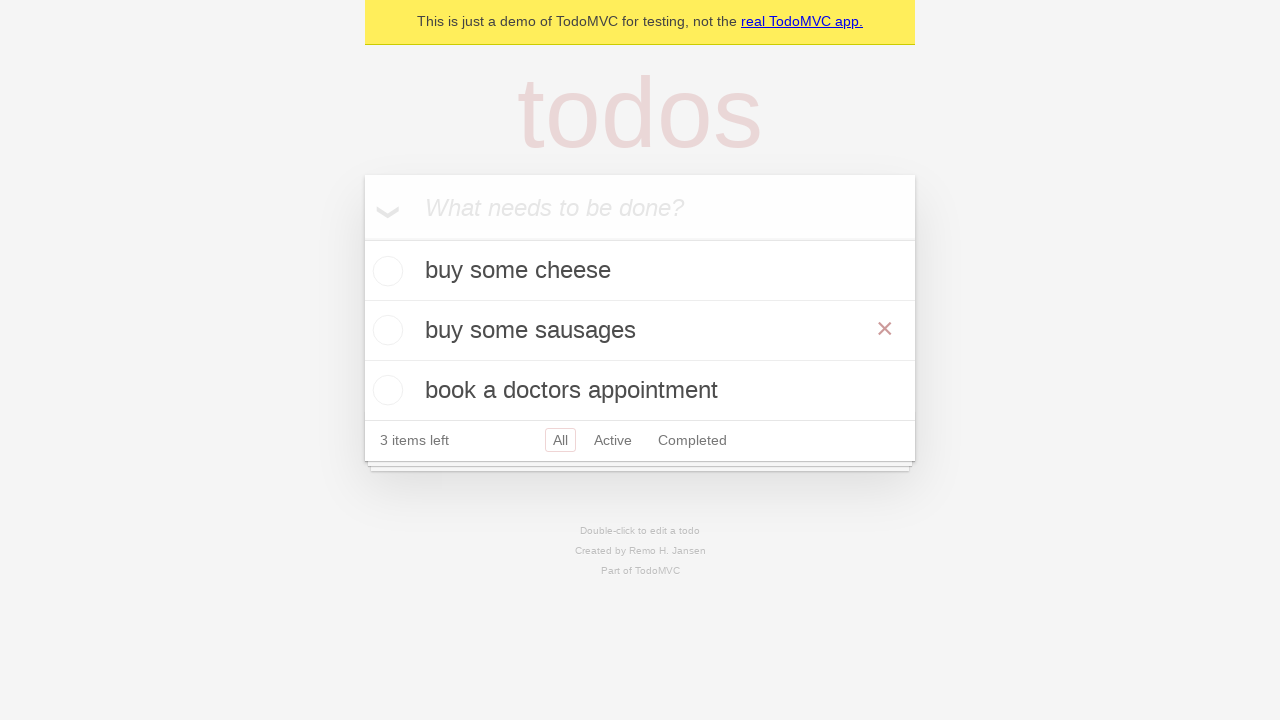

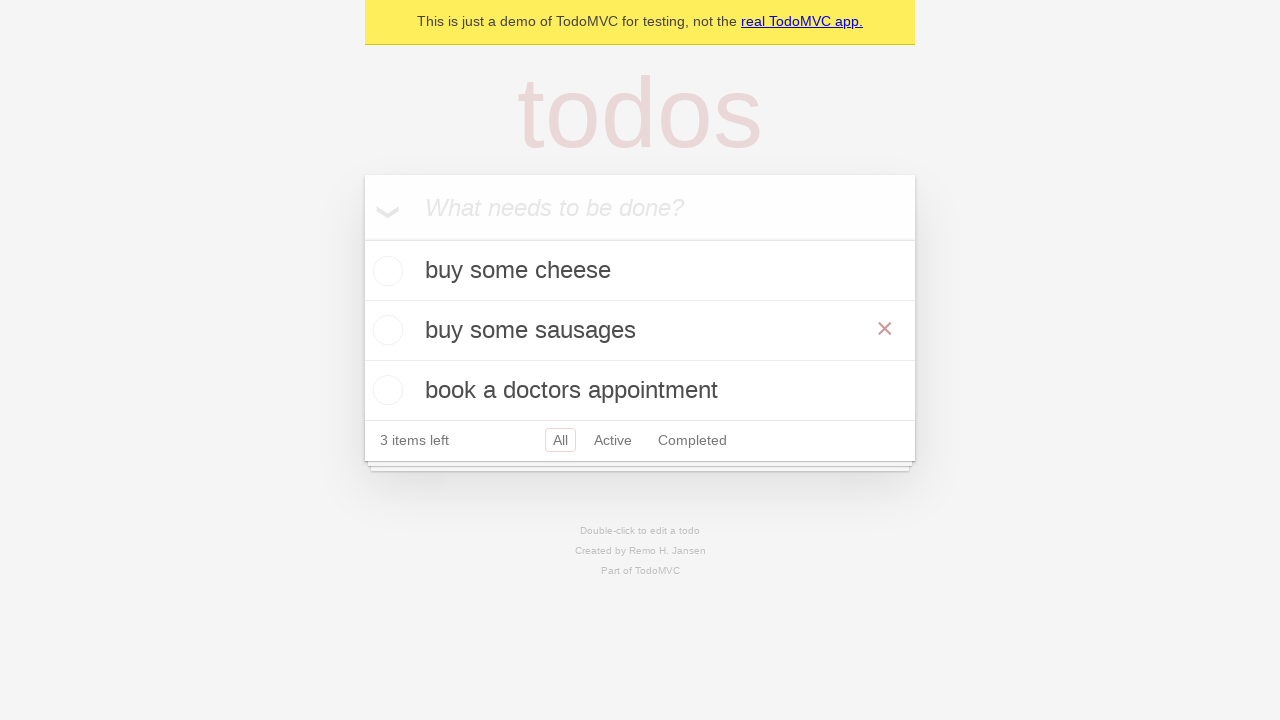